Tests window handling functionality by opening new tabs and windows, then closing them systematically

Starting URL: https://demoqa.com/browser-windows

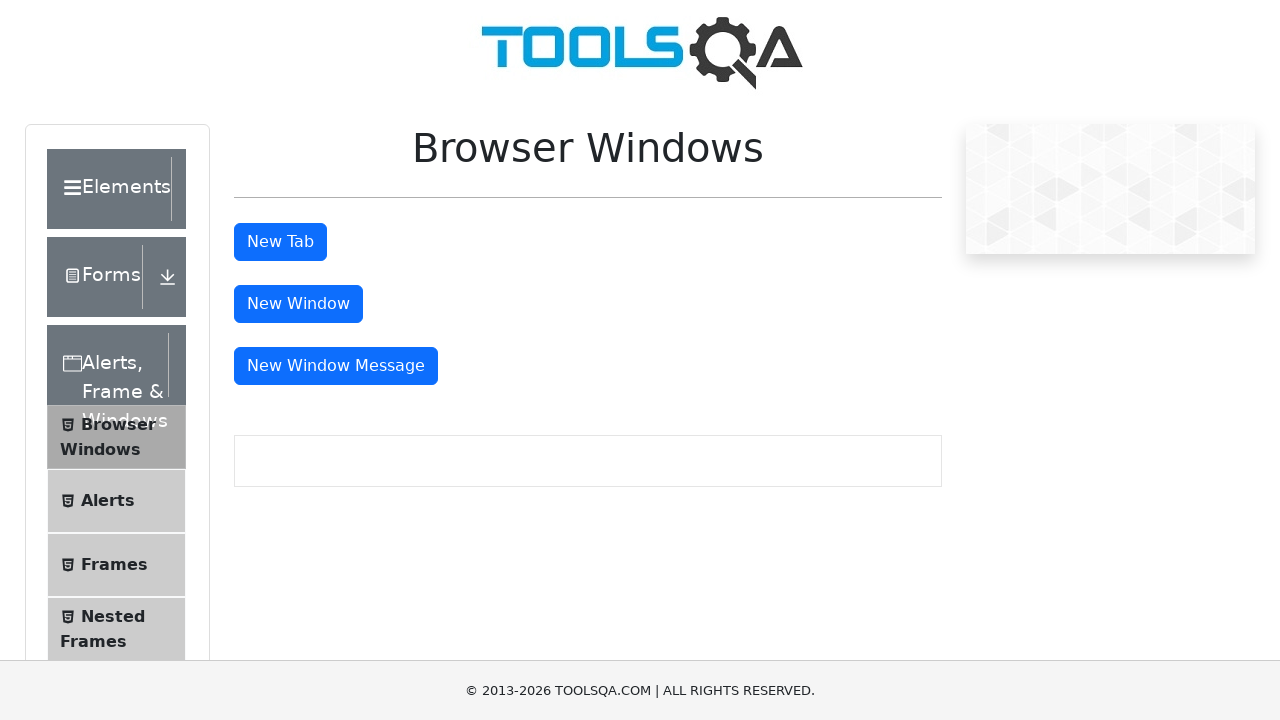

Clicked New Tab button and opened new tab at (280, 242) on #tabButton
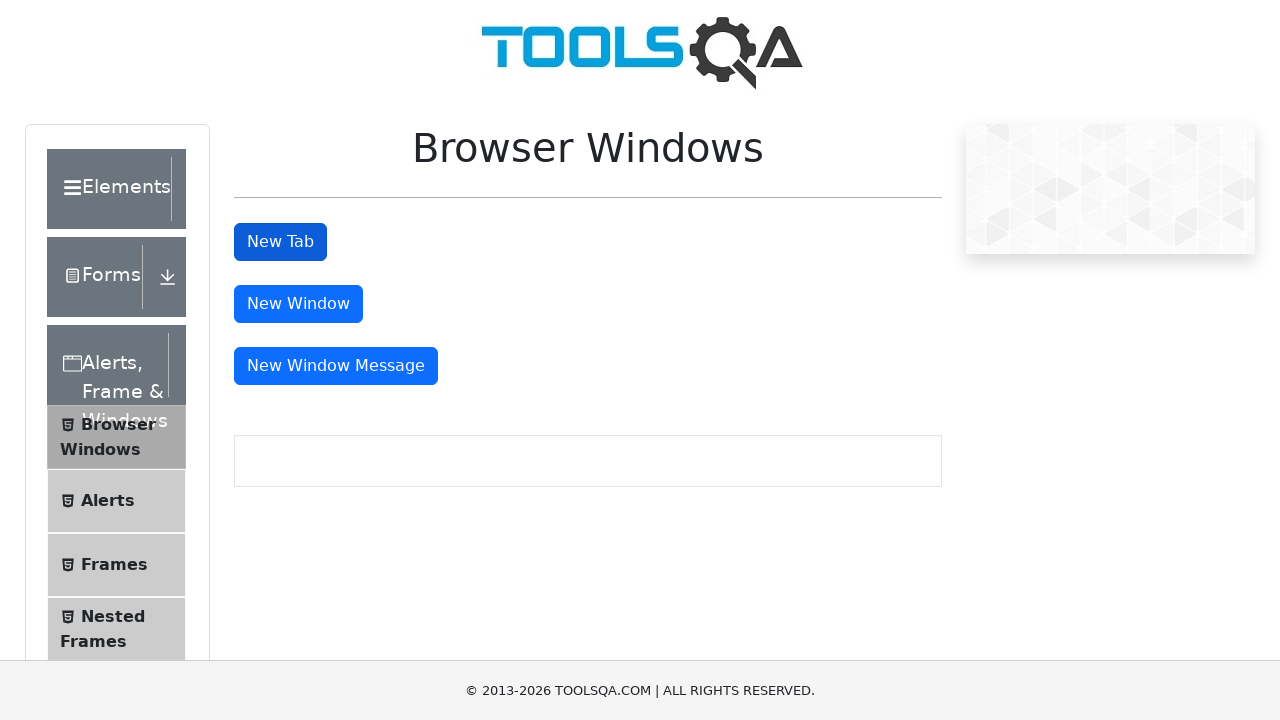

Closed new tab
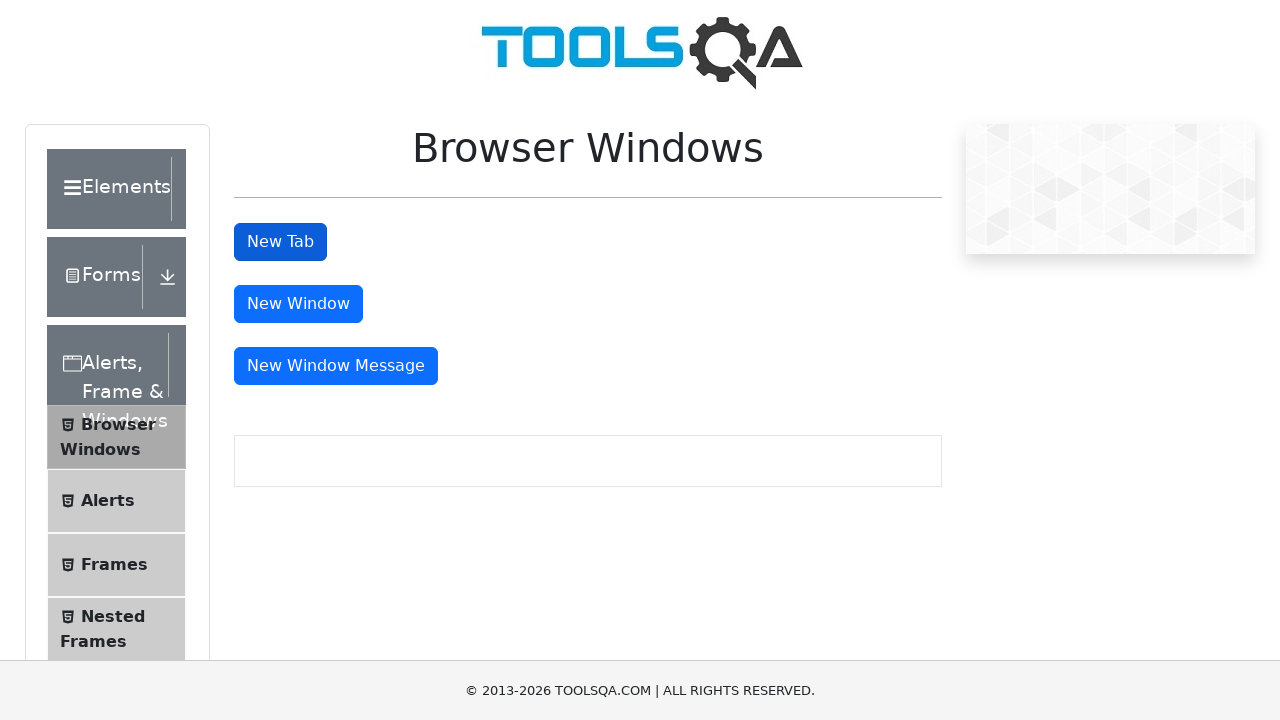

Clicked New Window button and opened new window at (298, 304) on #windowButton
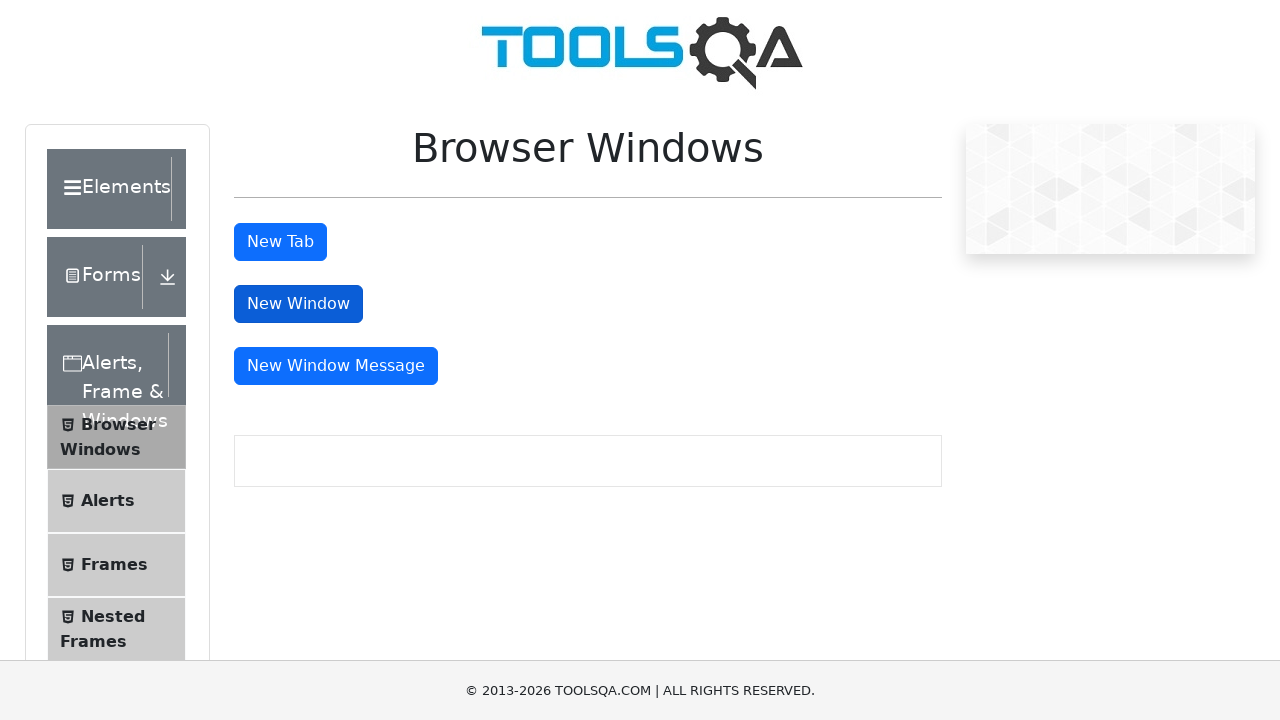

Closed new window
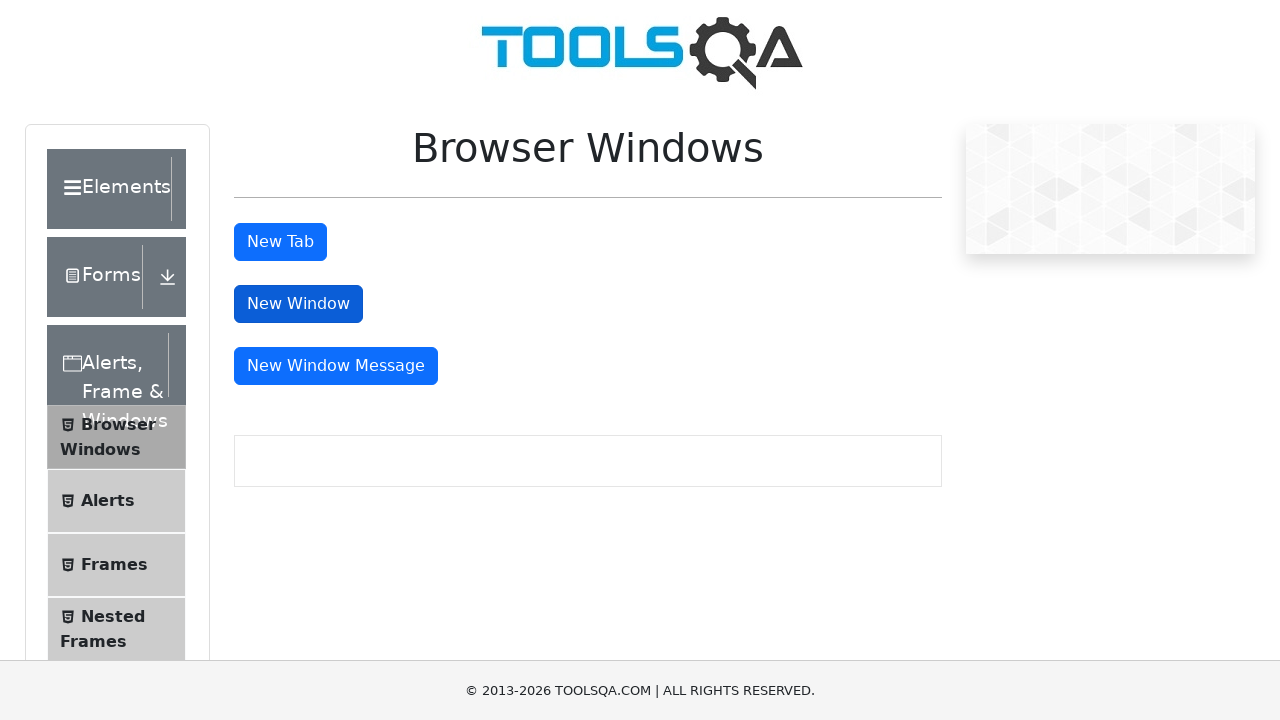

Clicked New Window Message button and opened message window at (336, 366) on #messageWindowButton
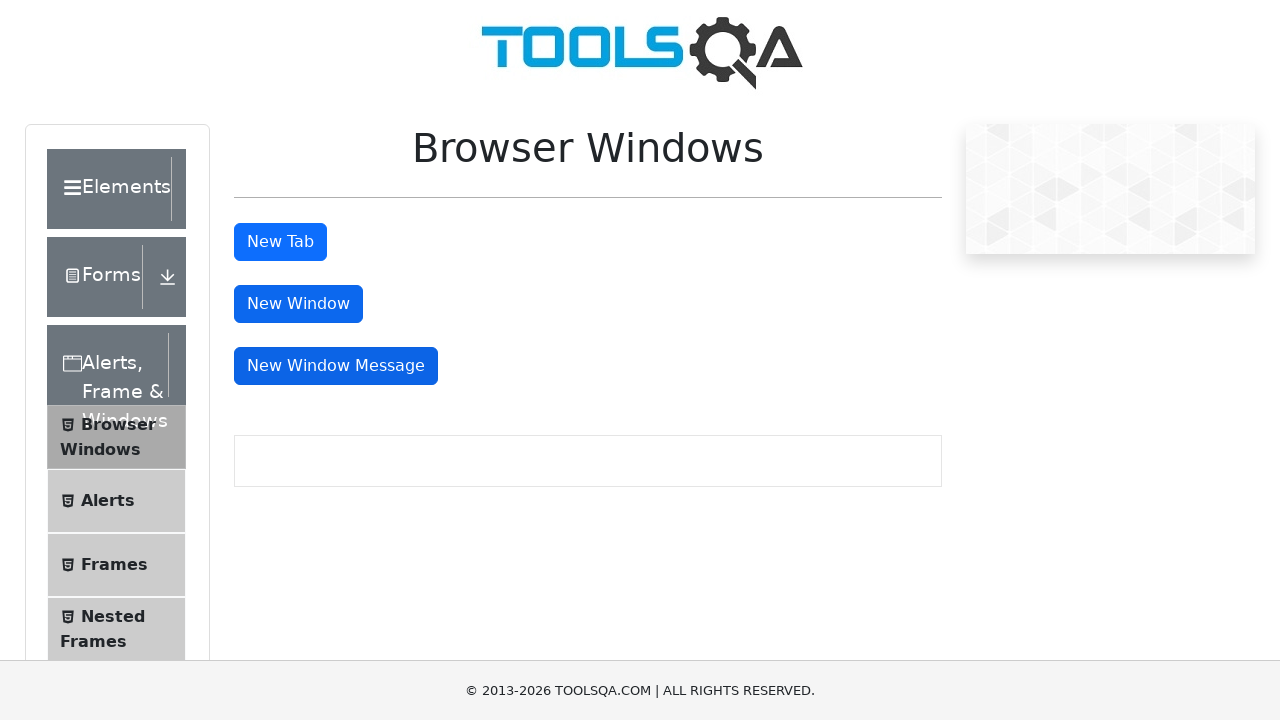

Closed message window
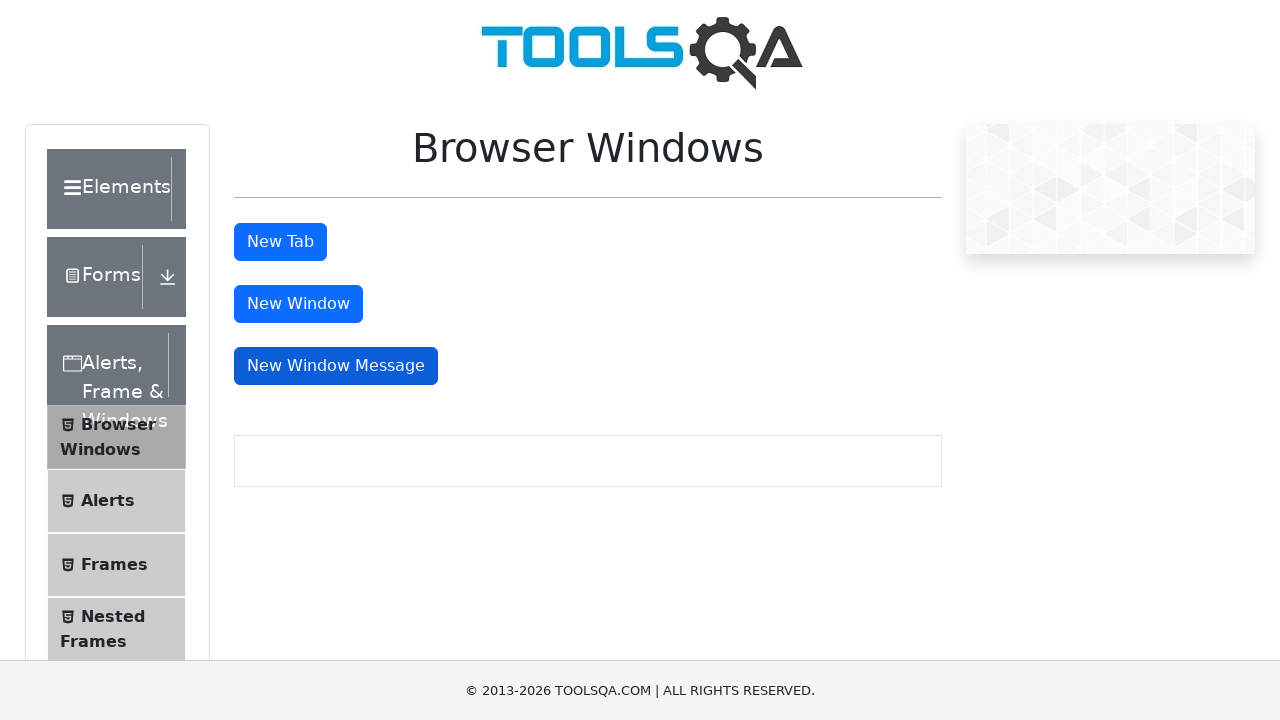

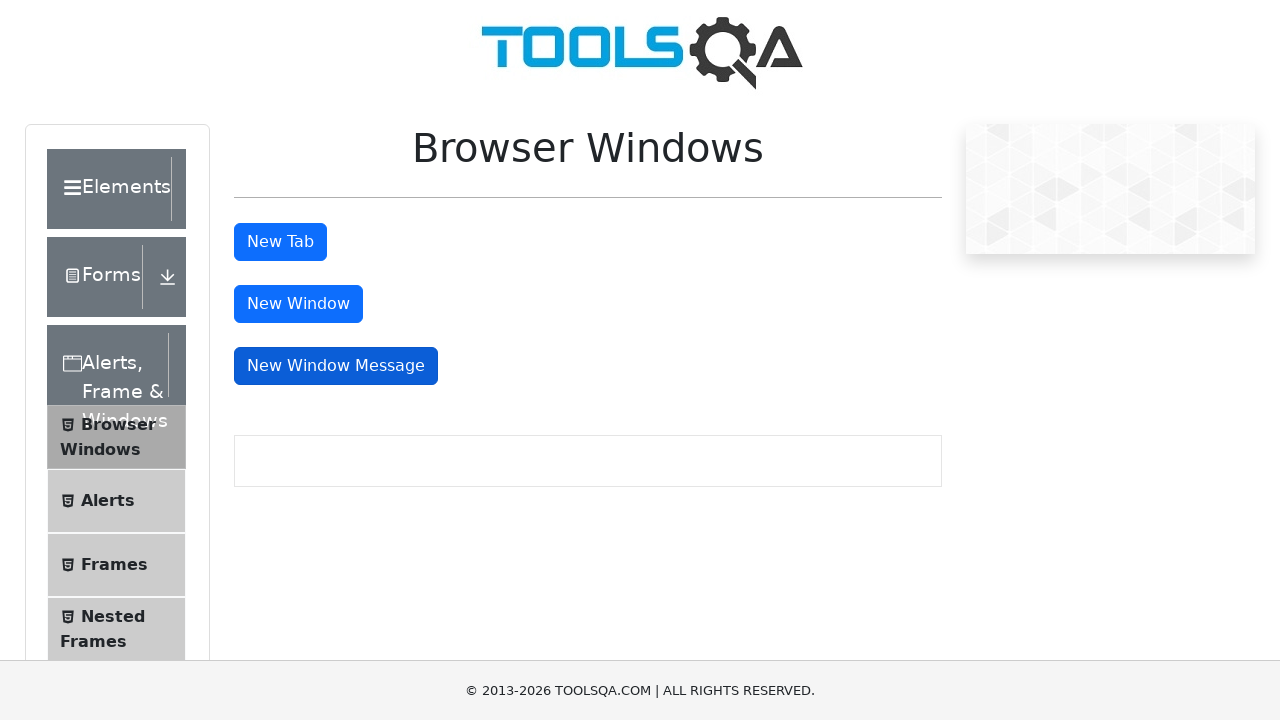